Tests geolocation mocking by setting custom coordinates (Dubai) and navigating to a location detection website to verify the mocked location is detected.

Starting URL: https://where-am-i.org/

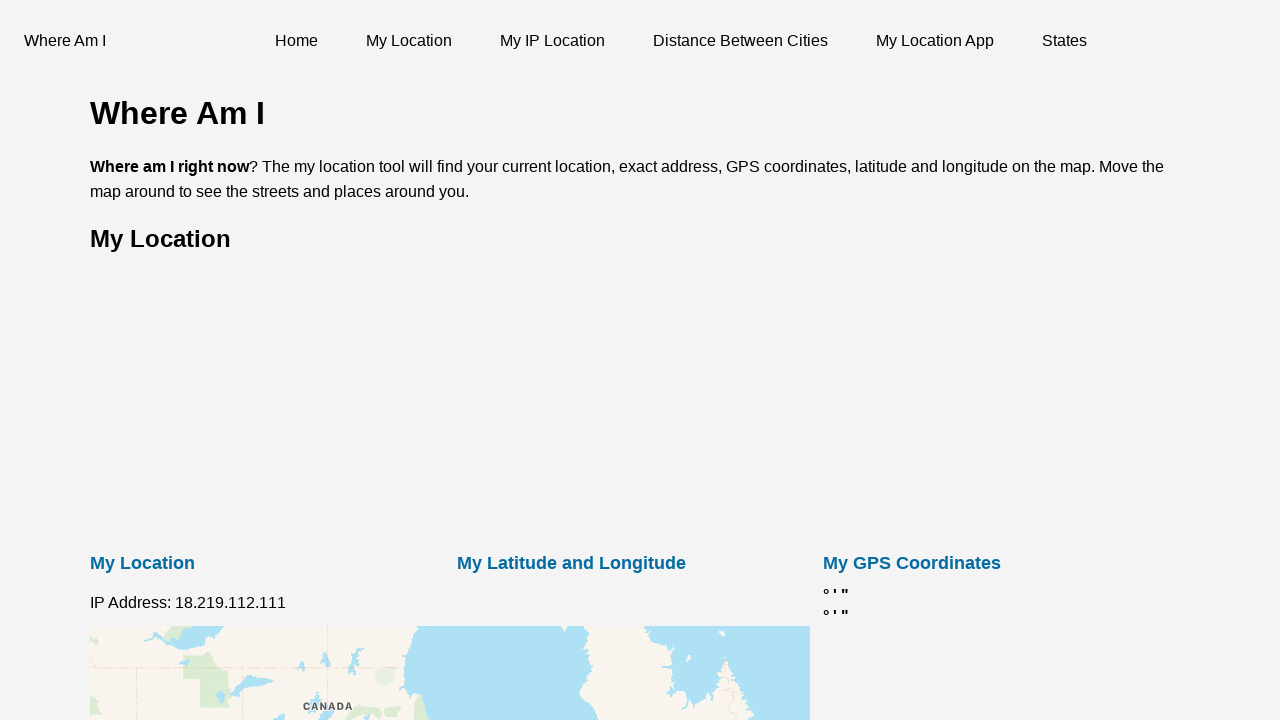

Granted geolocation permission to context
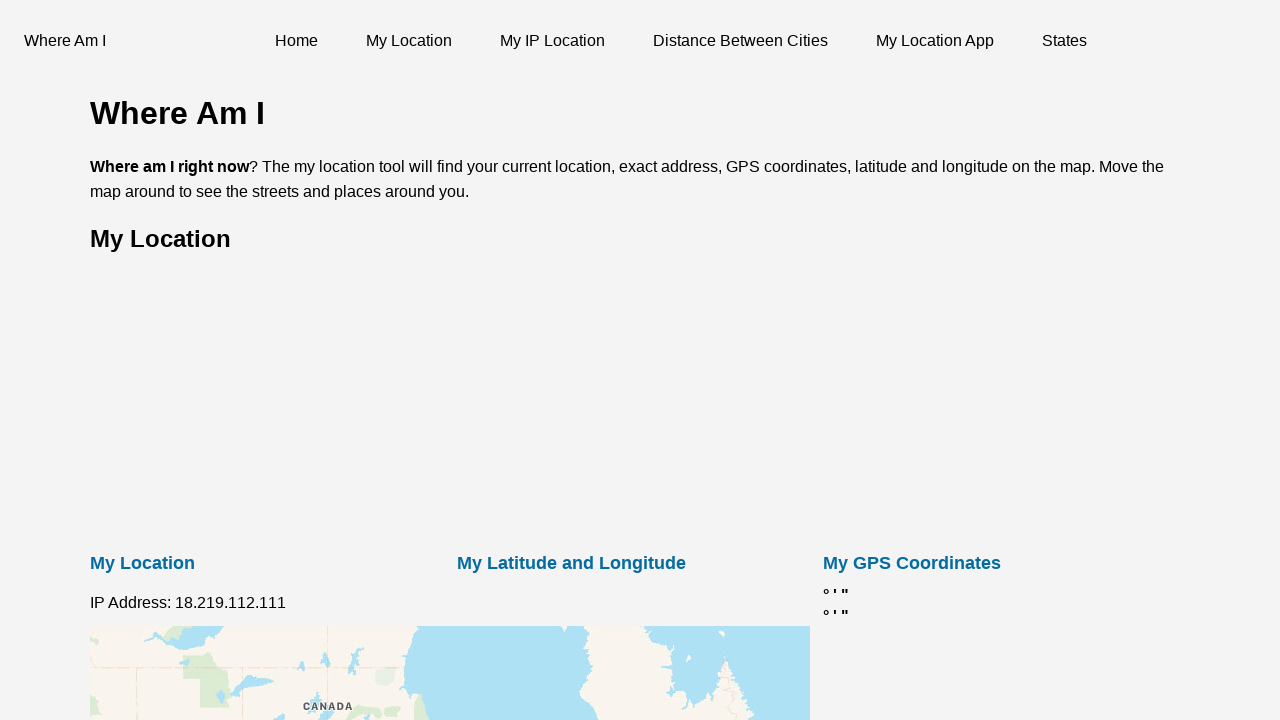

Set mock geolocation to Dubai coordinates (25.1972, 55.2744)
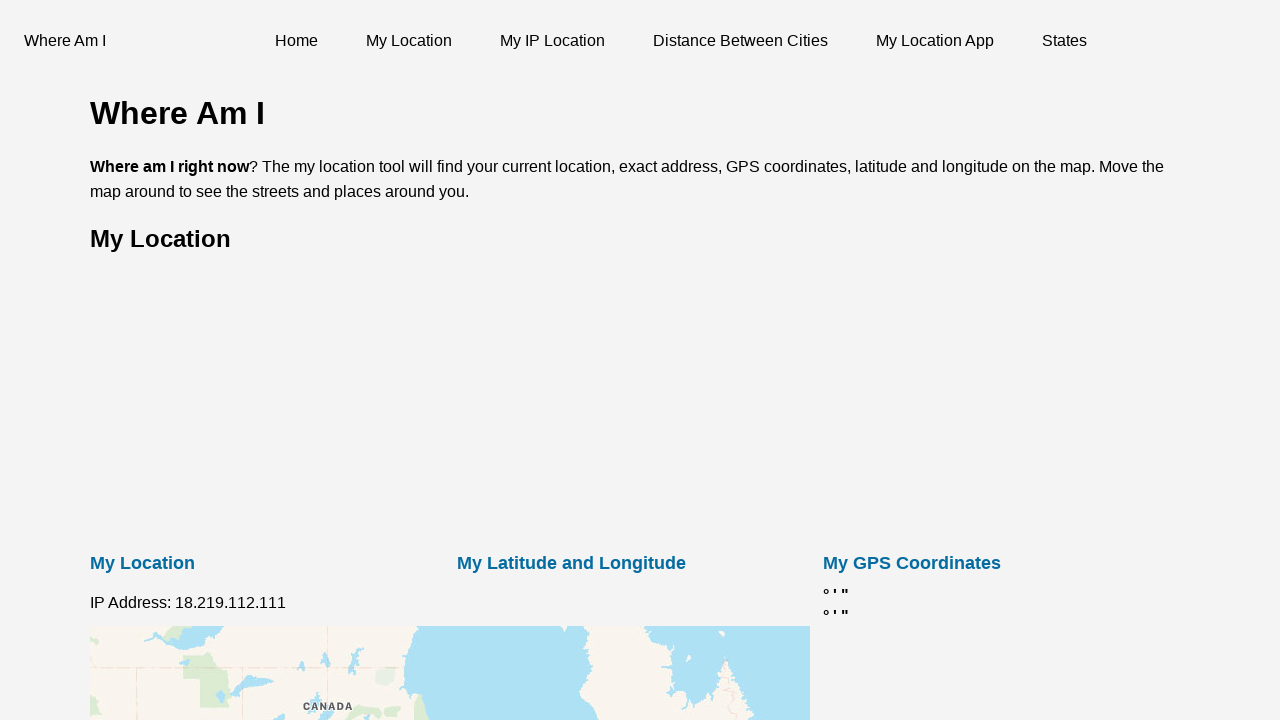

Navigated to https://where-am-i.org/
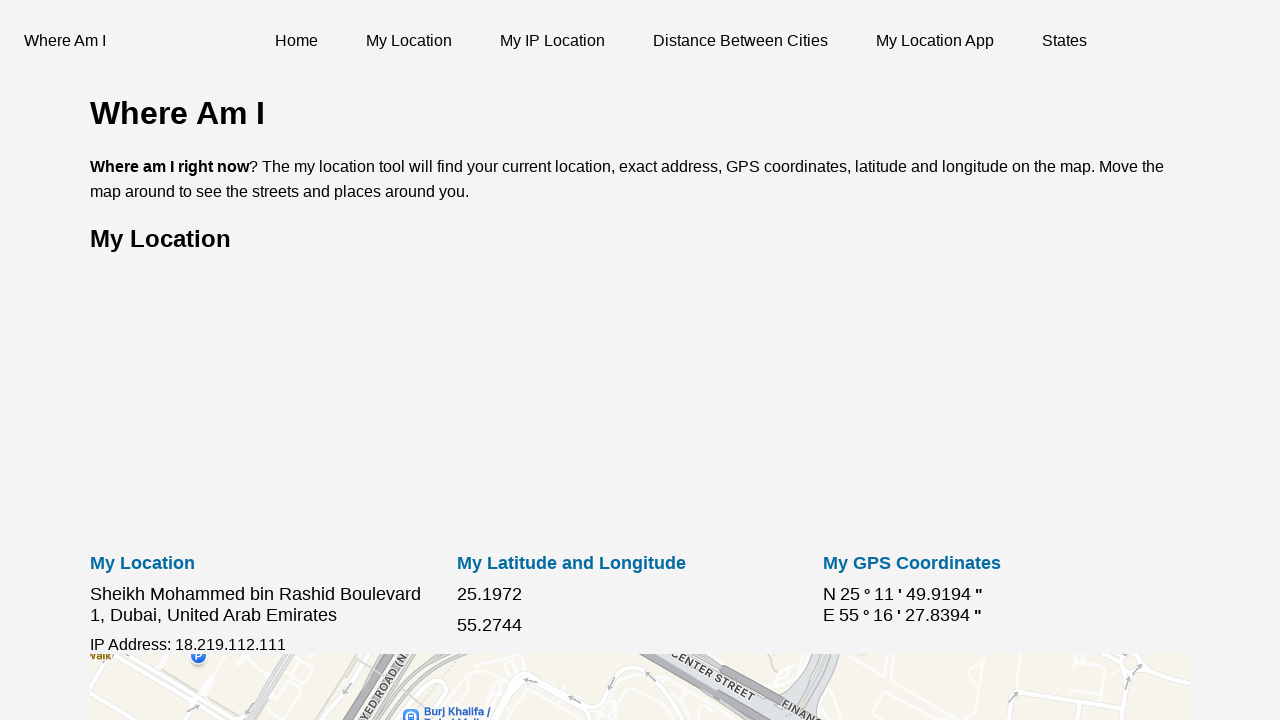

Page reached networkidle state and mocked location was detected
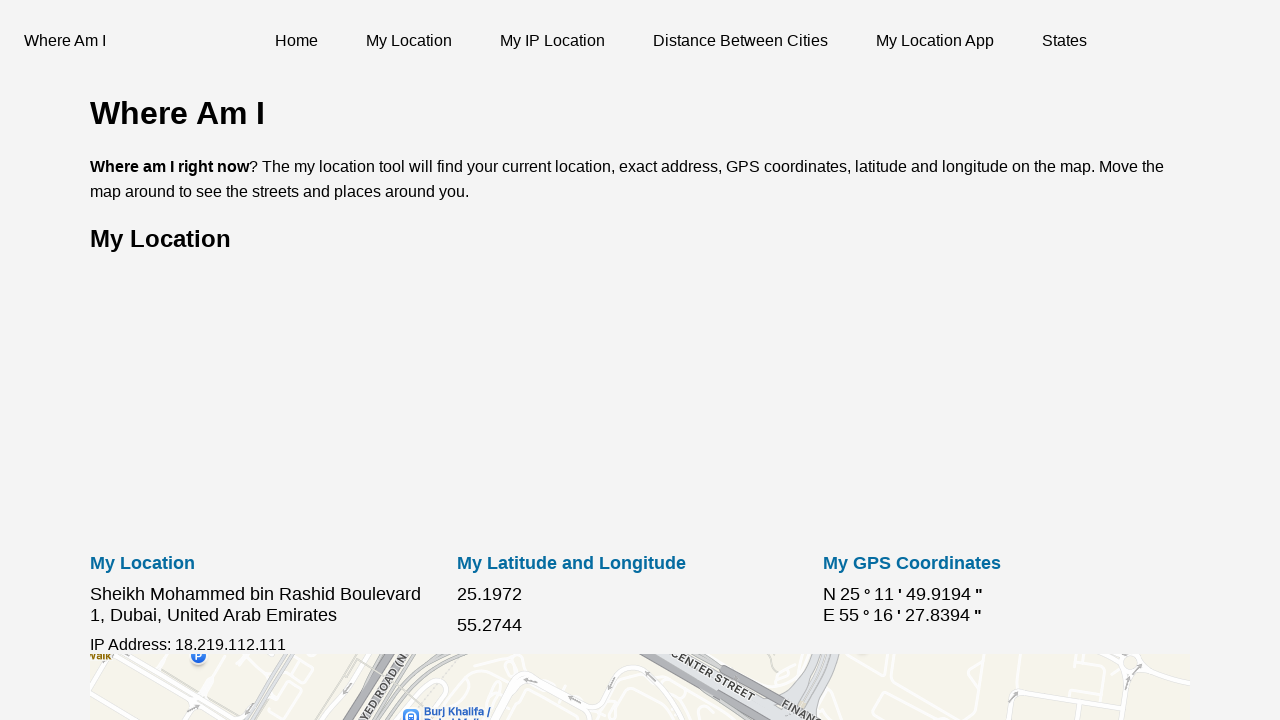

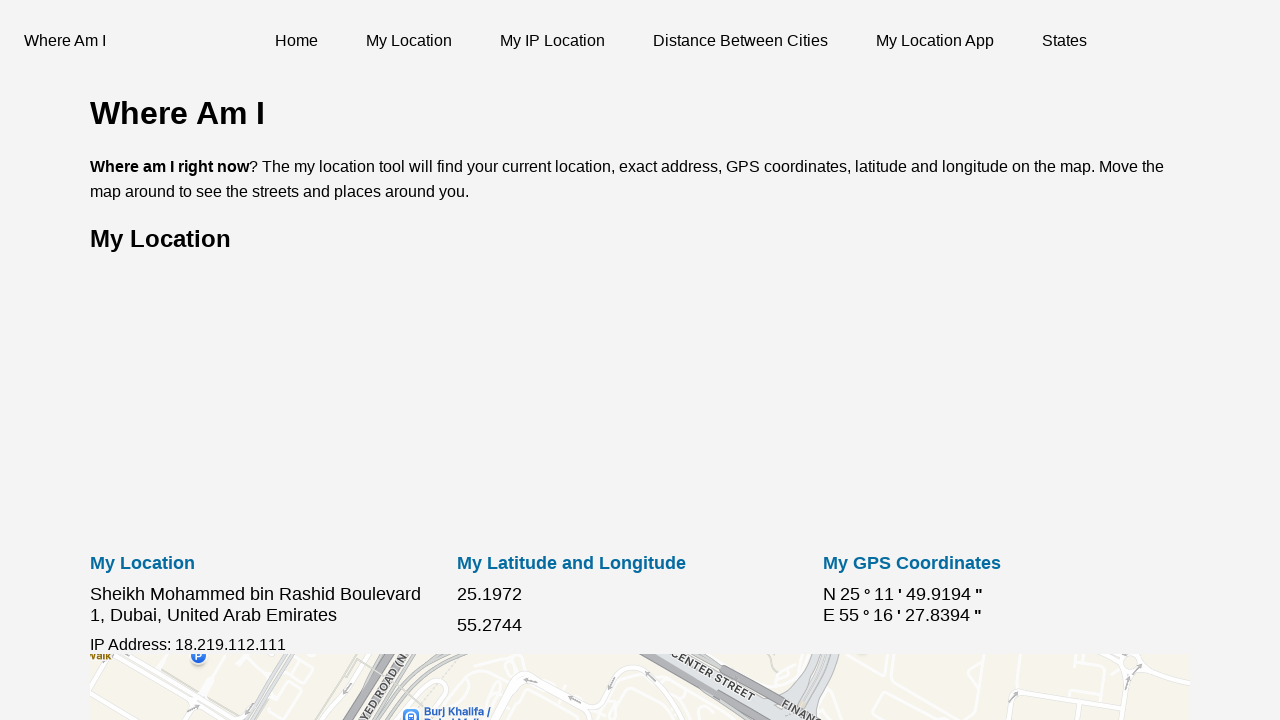